Tests the add/remove elements functionality by clicking the "Add Element" button 5 times and verifying that Delete buttons are created

Starting URL: http://the-internet.herokuapp.com/add_remove_elements/

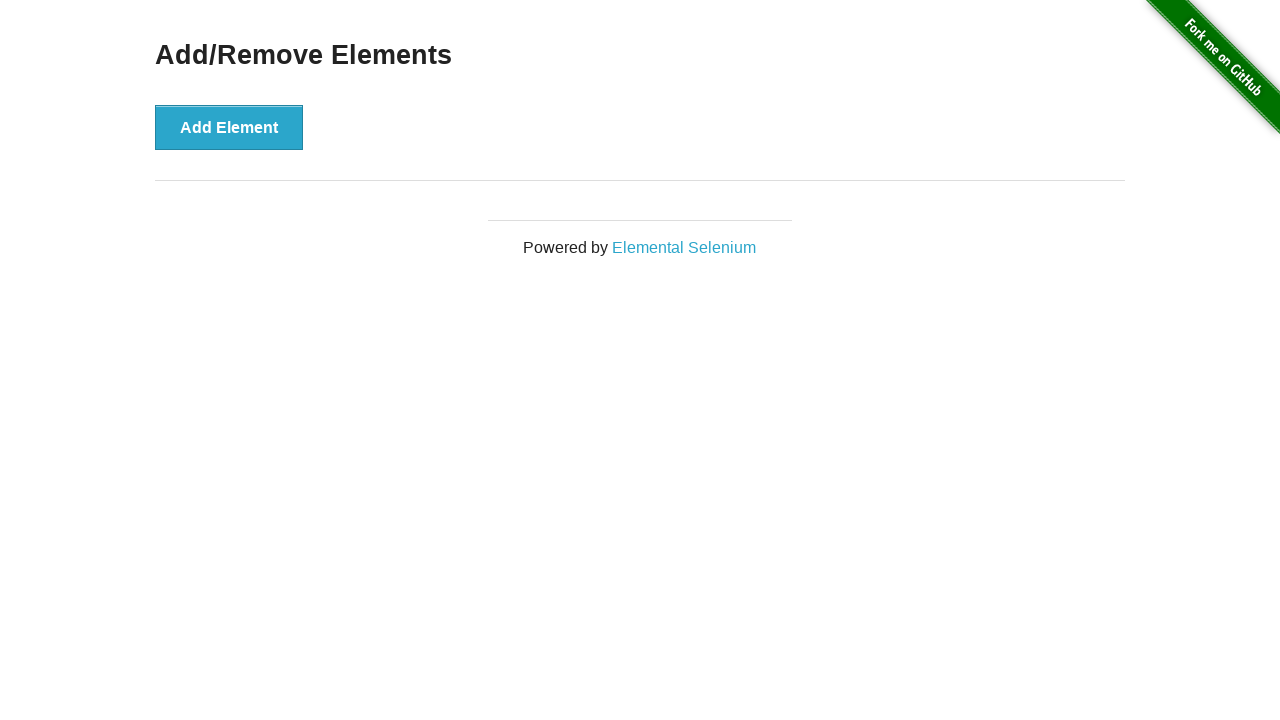

Clicked 'Add Element' button at (229, 127) on xpath=//button[text()='Add Element']
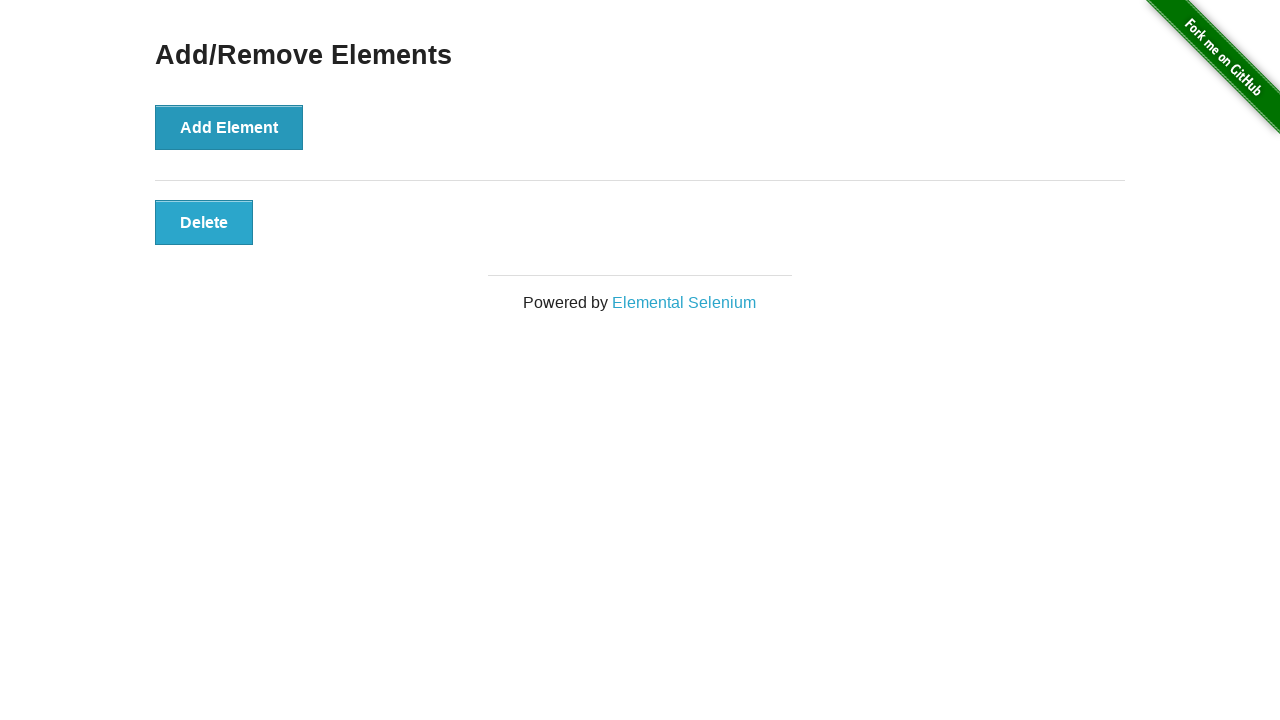

Clicked 'Add Element' button at (229, 127) on xpath=//button[text()='Add Element']
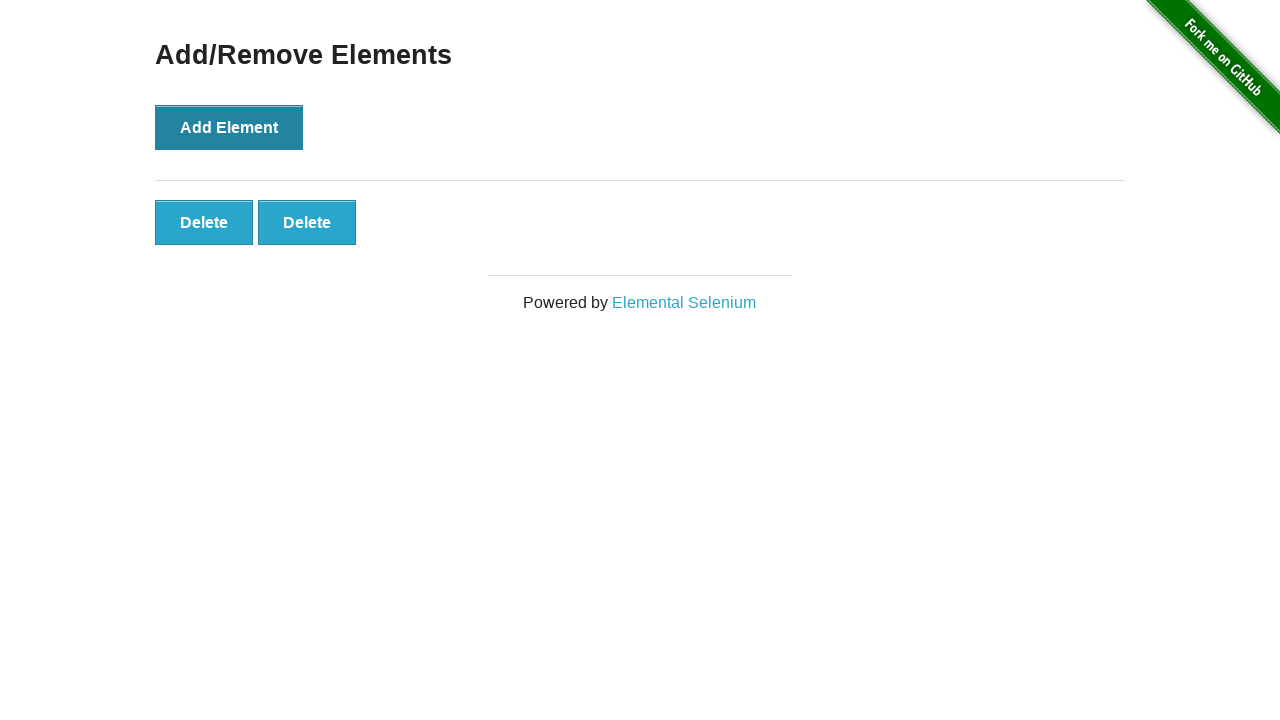

Clicked 'Add Element' button at (229, 127) on xpath=//button[text()='Add Element']
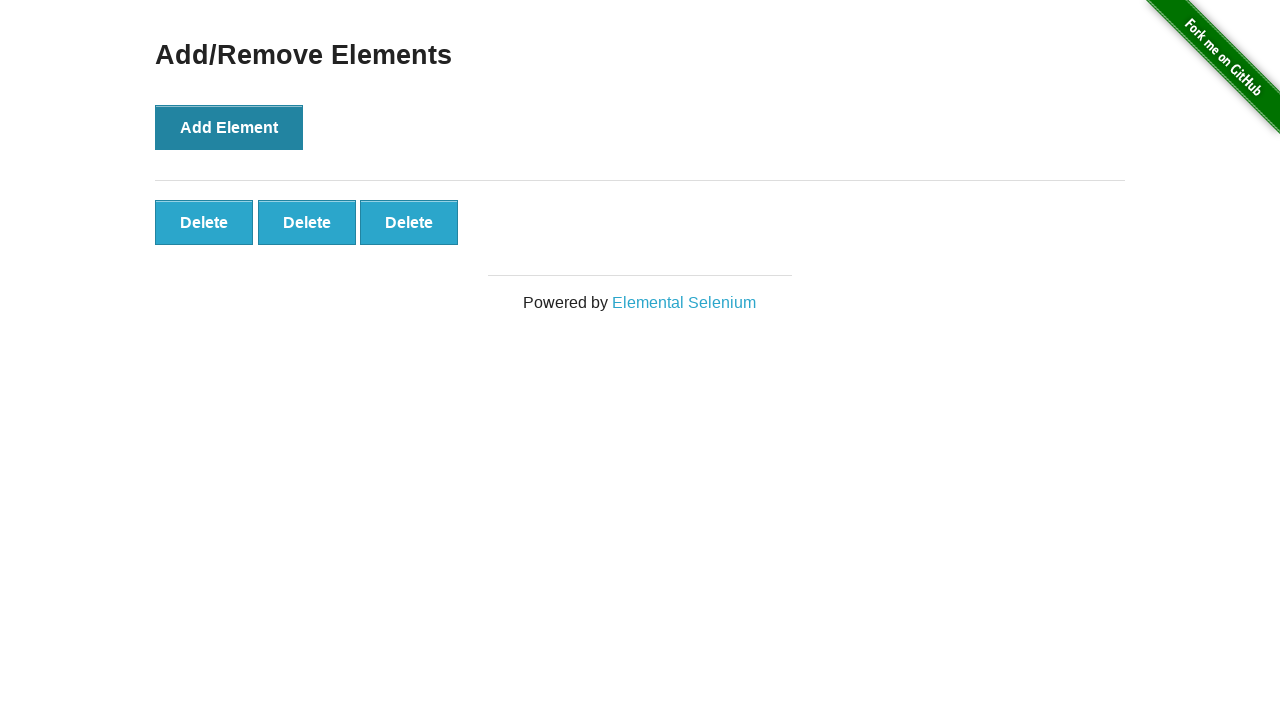

Clicked 'Add Element' button at (229, 127) on xpath=//button[text()='Add Element']
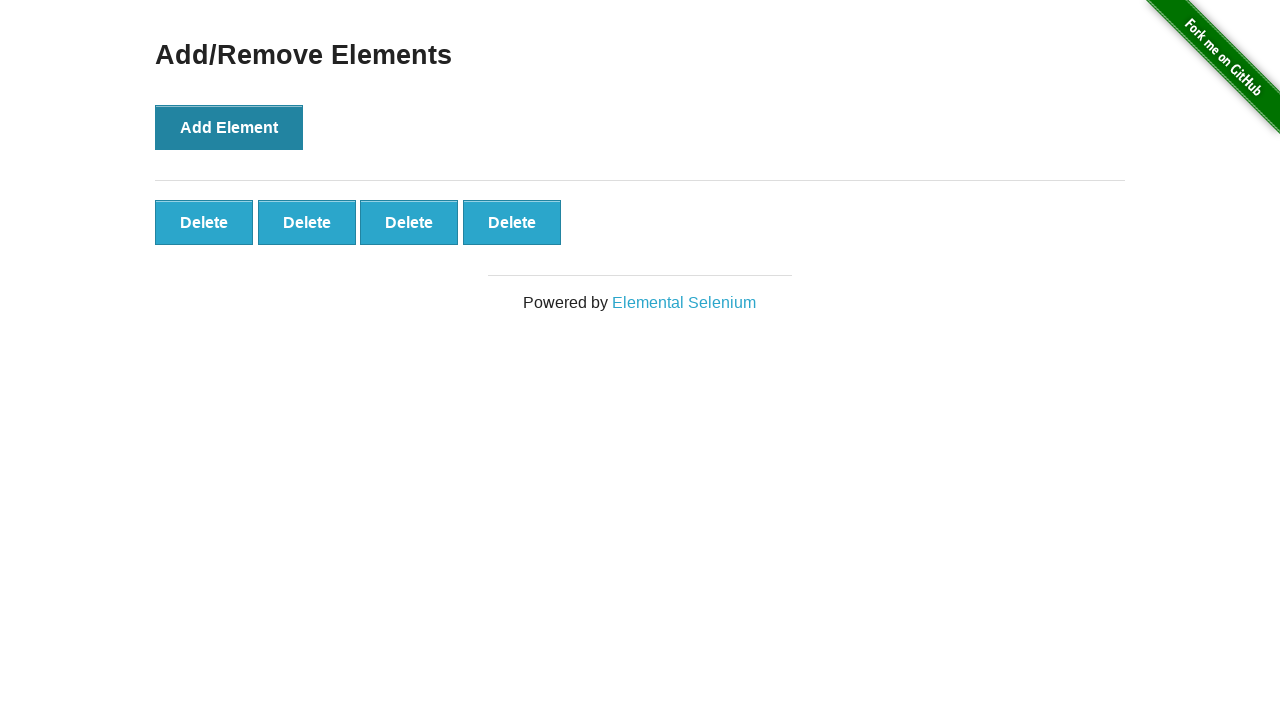

Clicked 'Add Element' button at (229, 127) on xpath=//button[text()='Add Element']
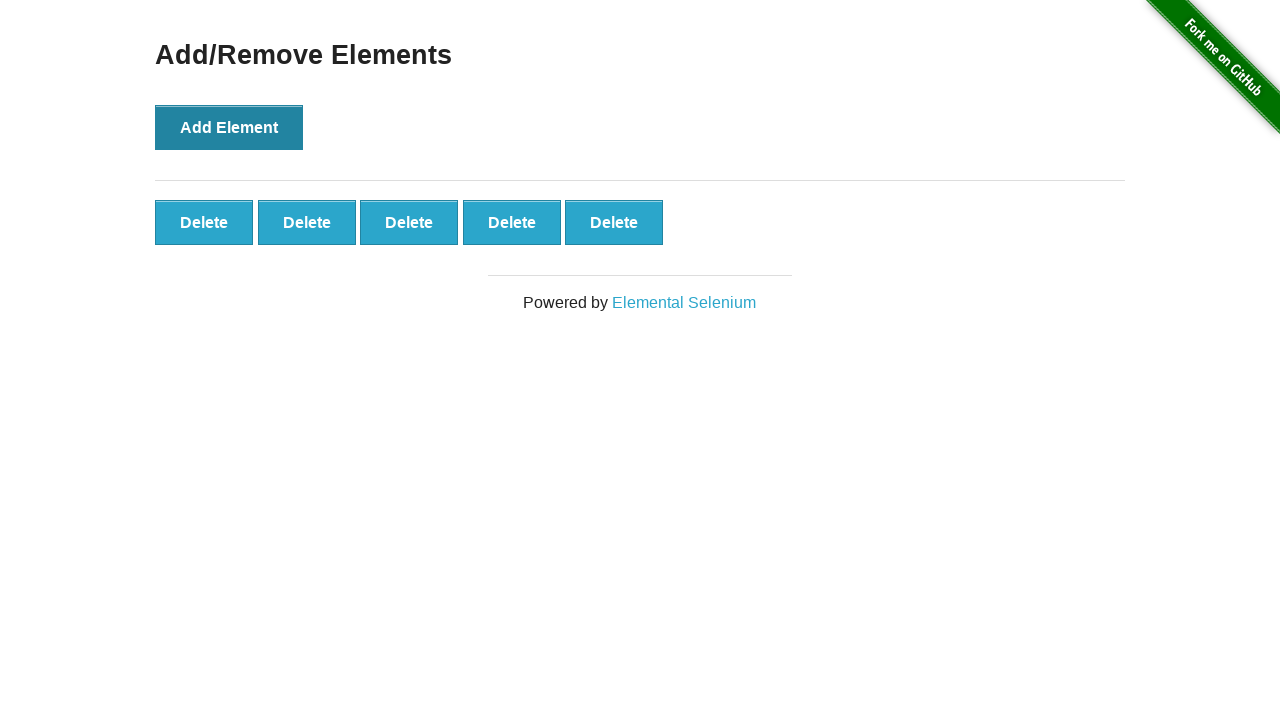

Waited for Delete buttons to appear
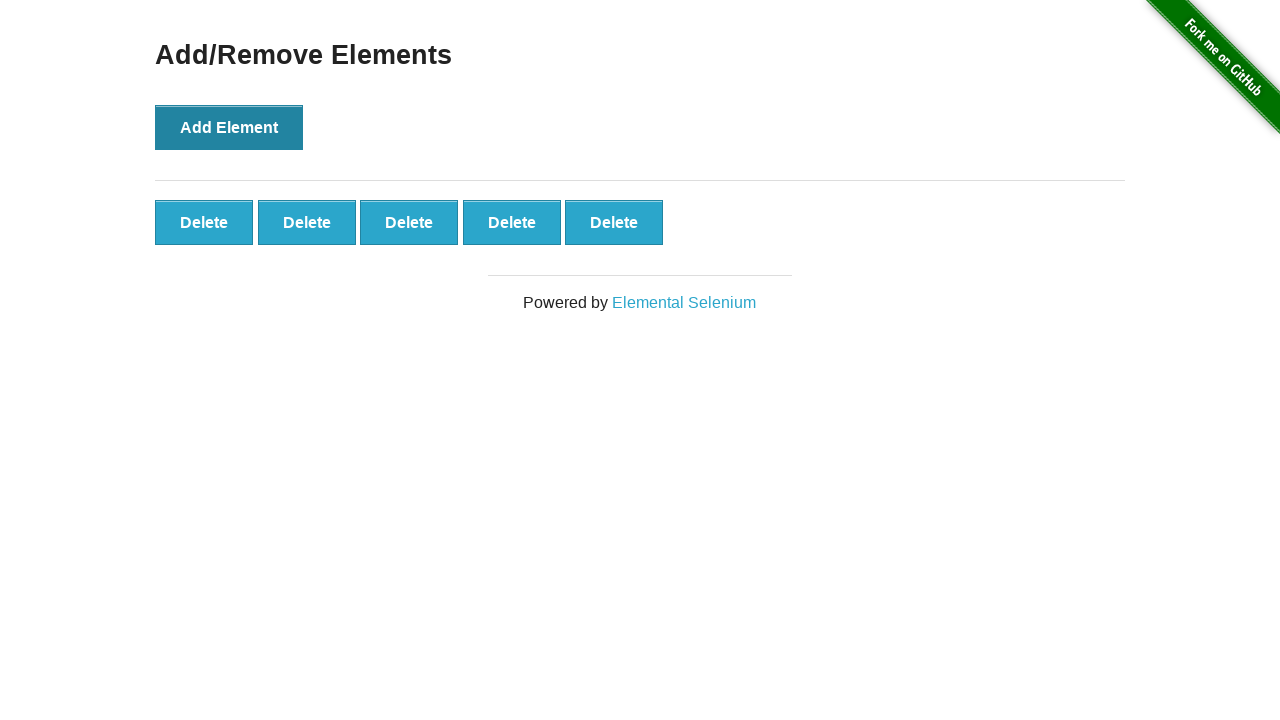

Located all Delete buttons
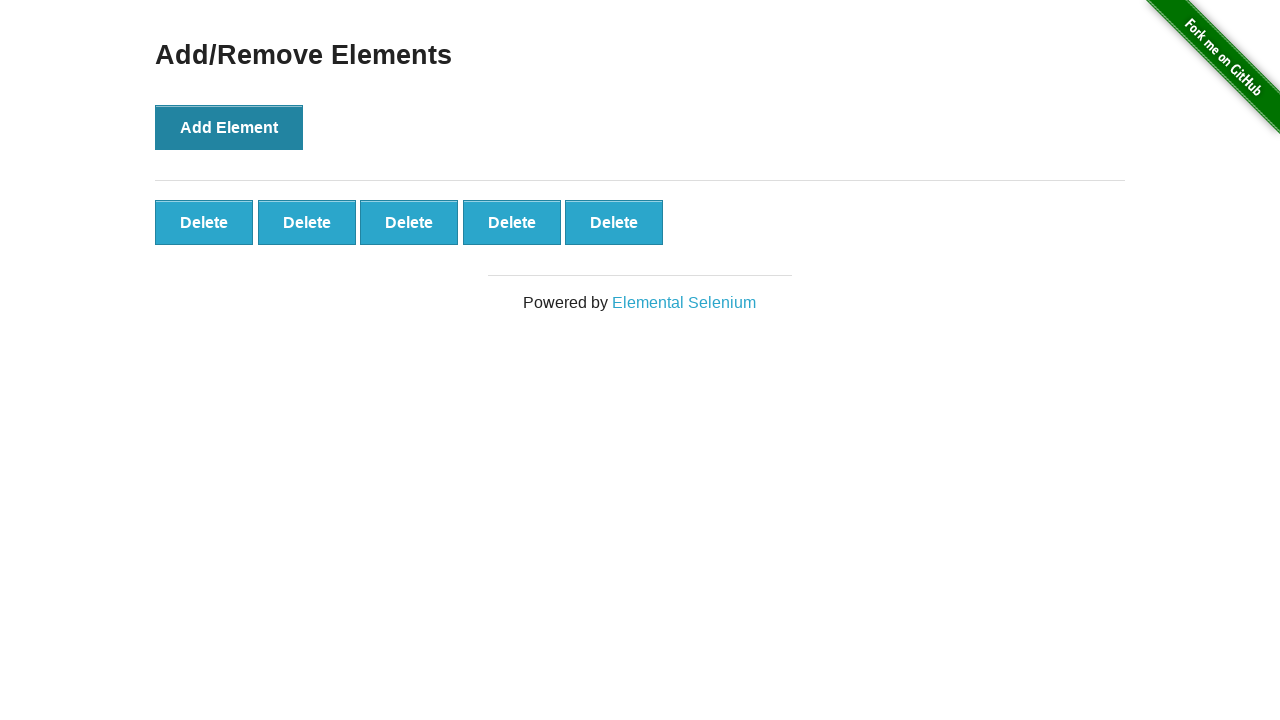

Verified first Delete button is visible
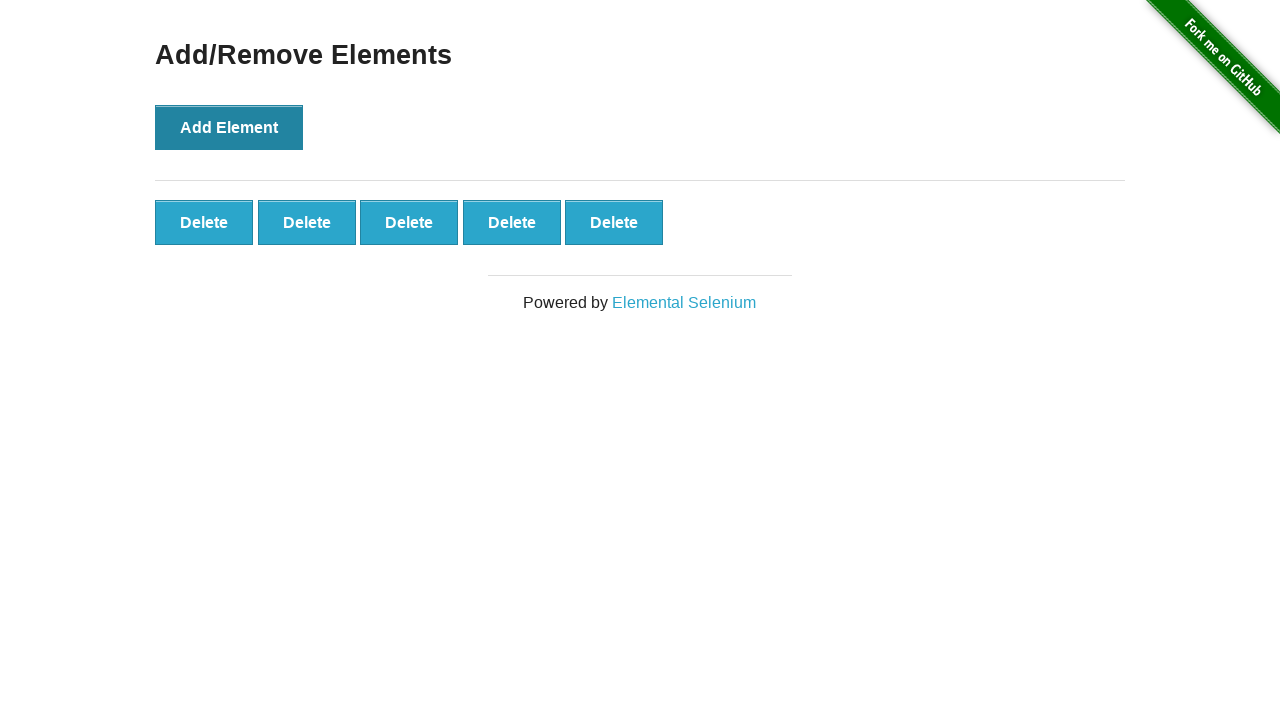

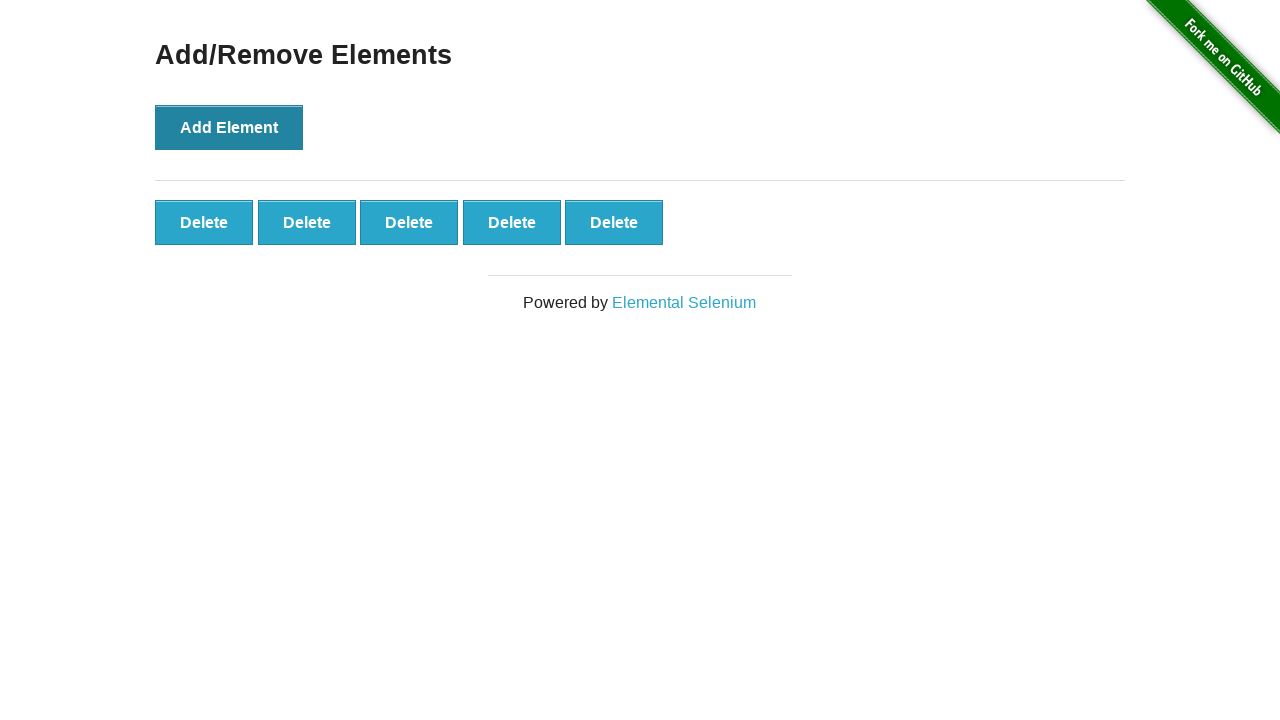